Tests navigation to the imprint page by clicking the footer link

Starting URL: https://www.w3champions.com/

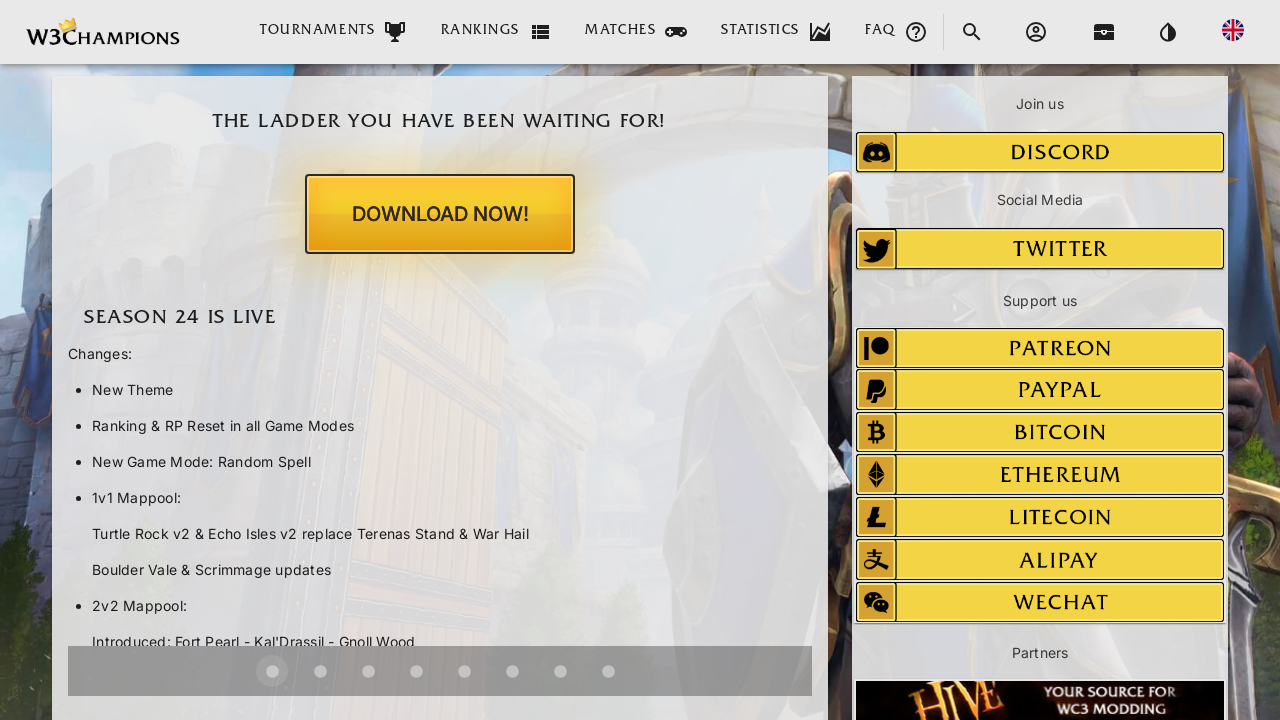

Clicked imprint button in footer at (640, 694) on footer a
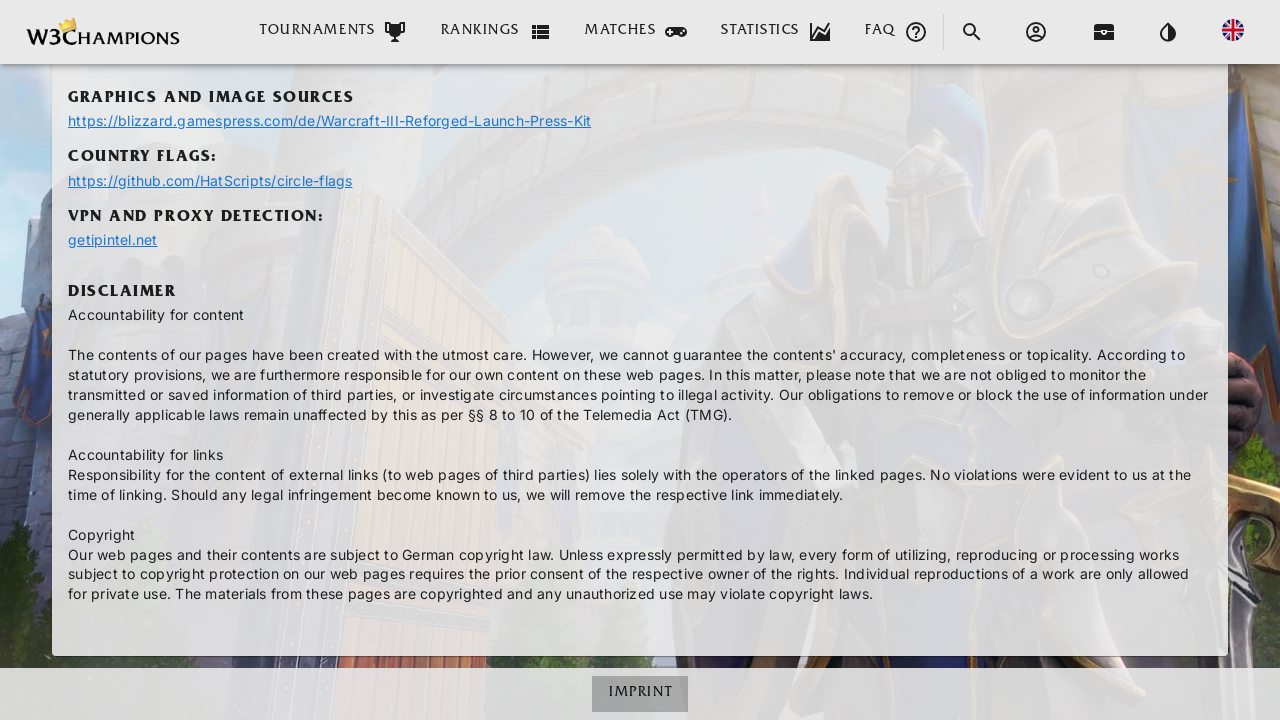

Waited for page to load after navigating to imprint page
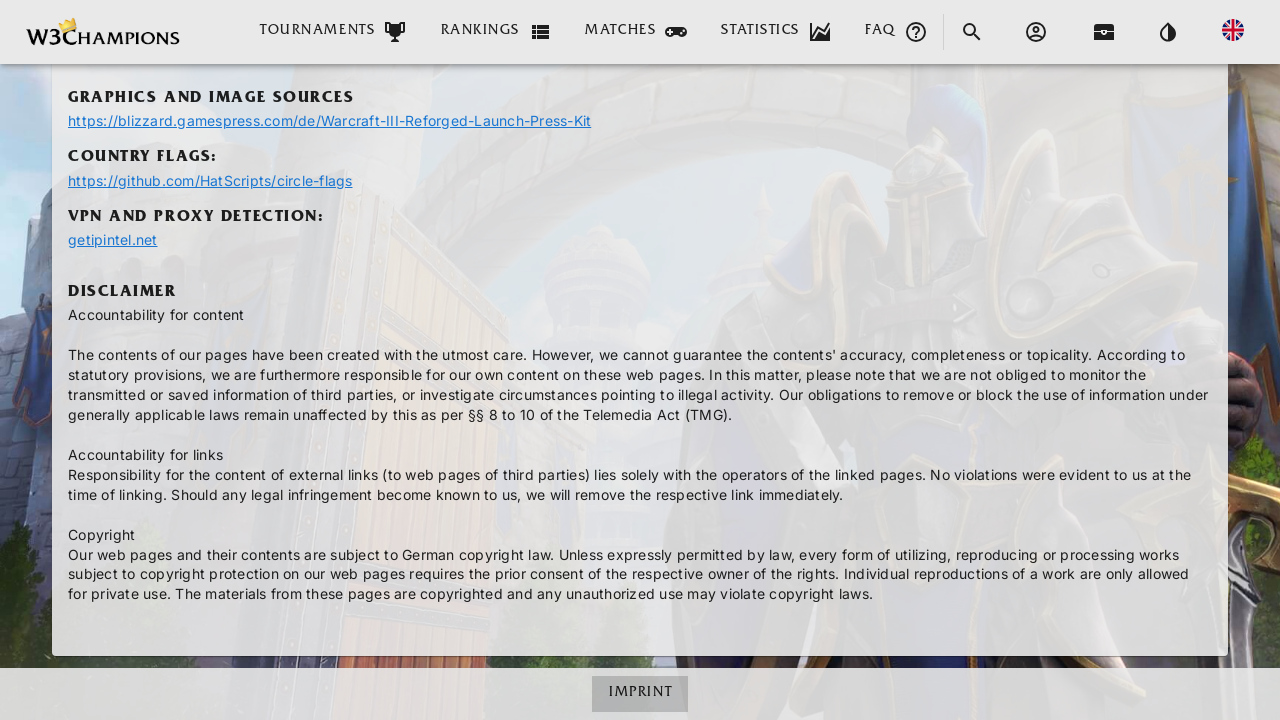

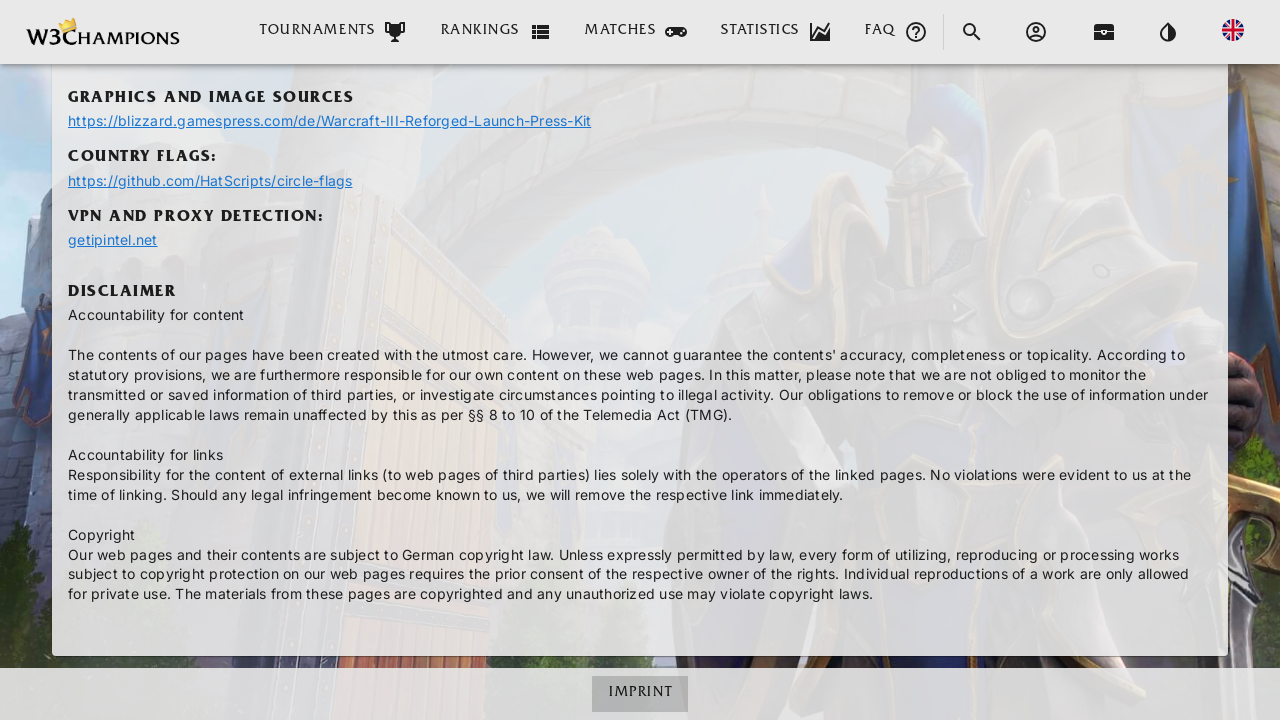